Tests clicking a button that triggers a simple JavaScript alert and accepts it

Starting URL: https://demoqa.com/alerts

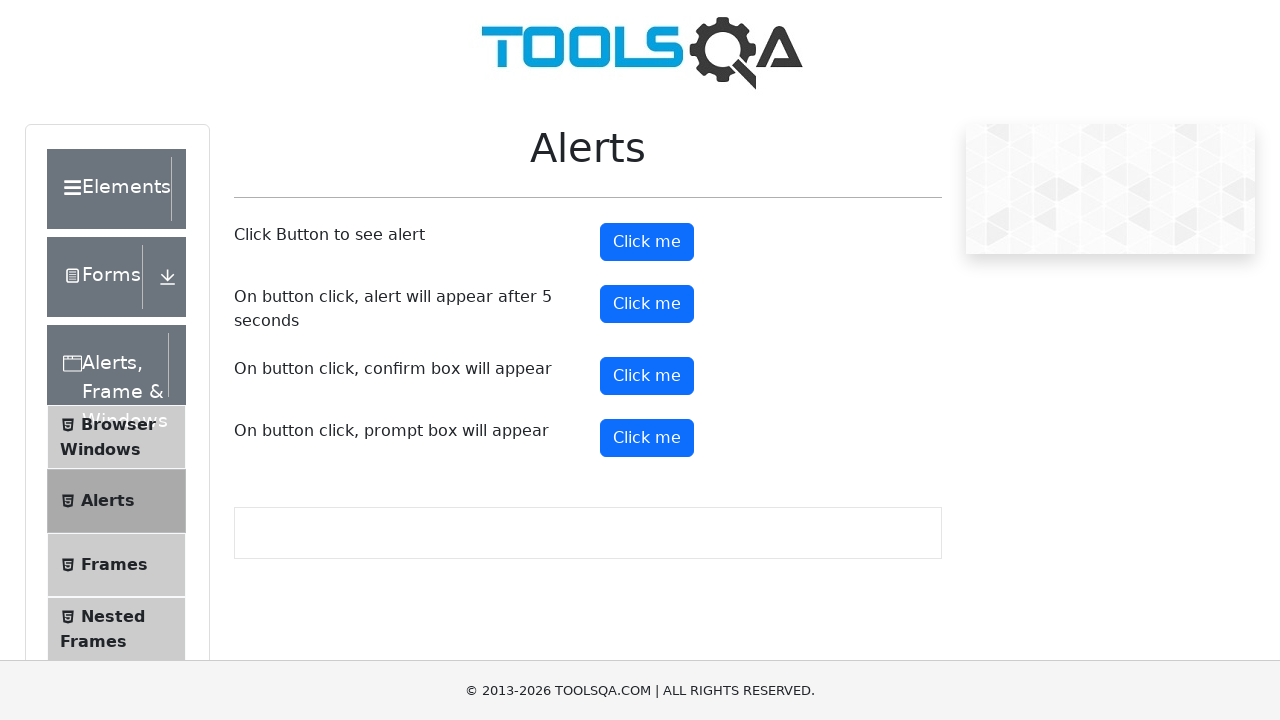

Navigated to alerts test page
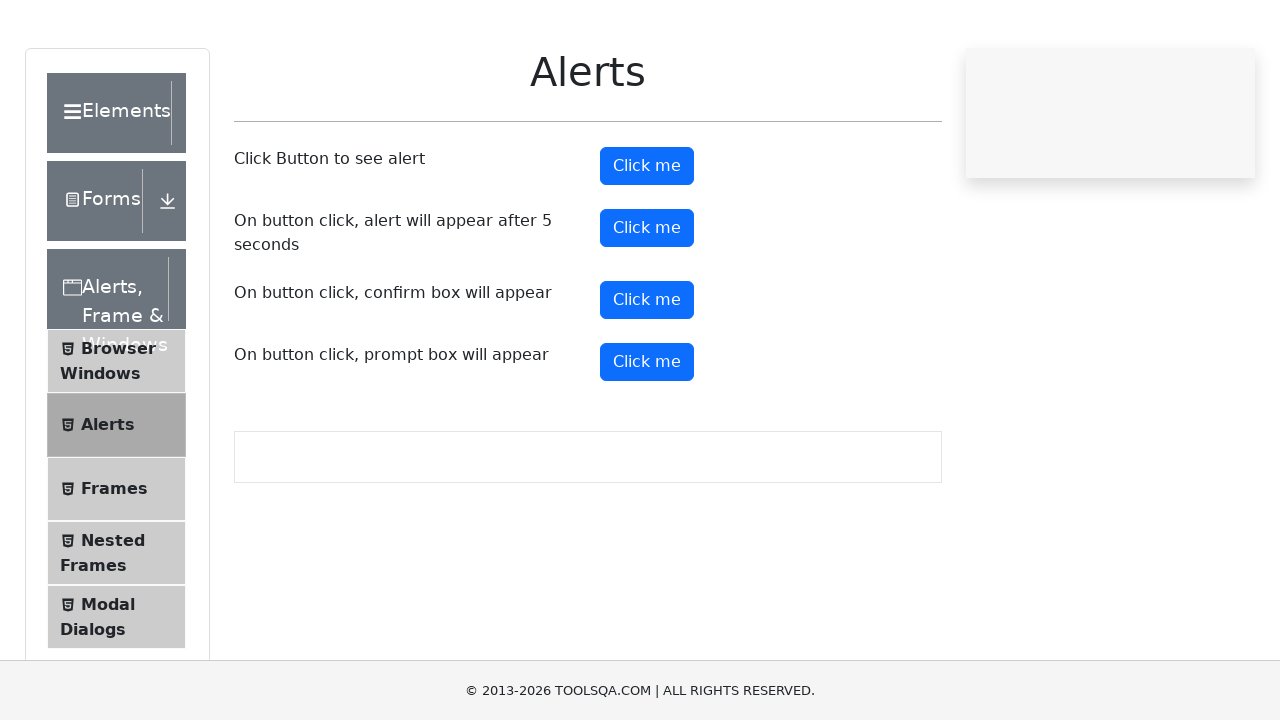

Clicked alert button to trigger JavaScript alert at (647, 242) on button#alertButton
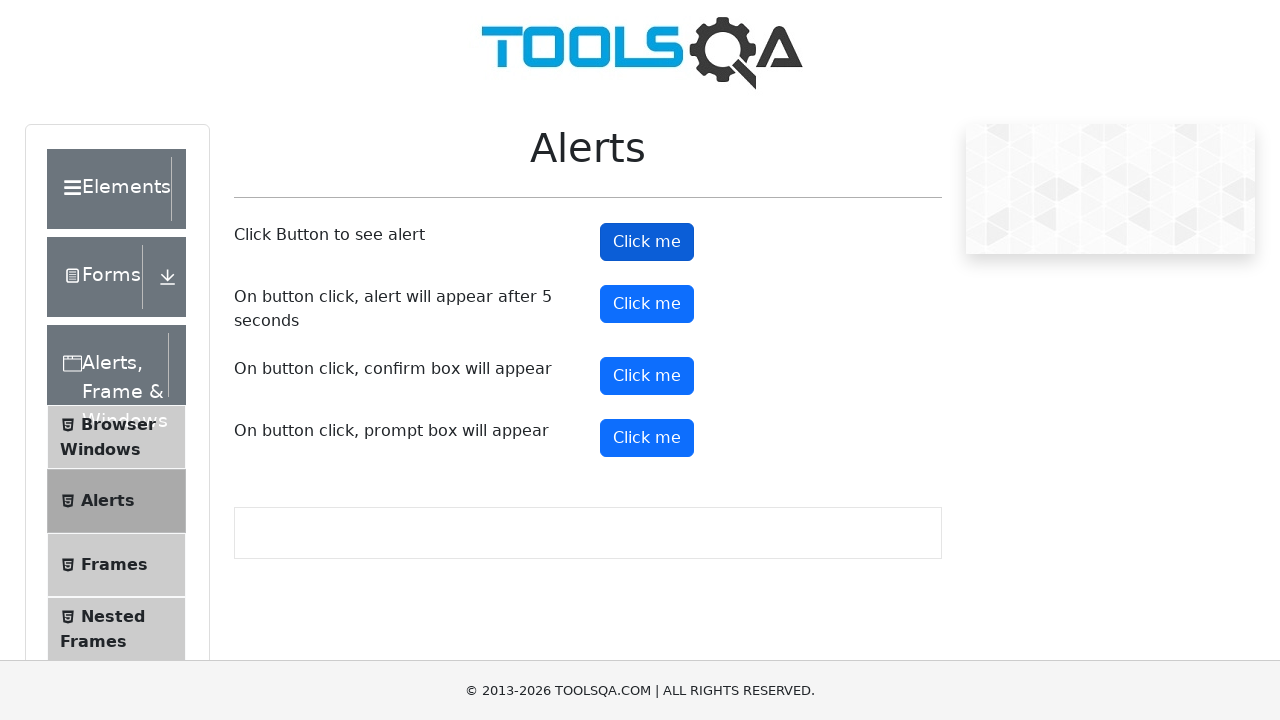

Set up dialog handler to accept alerts
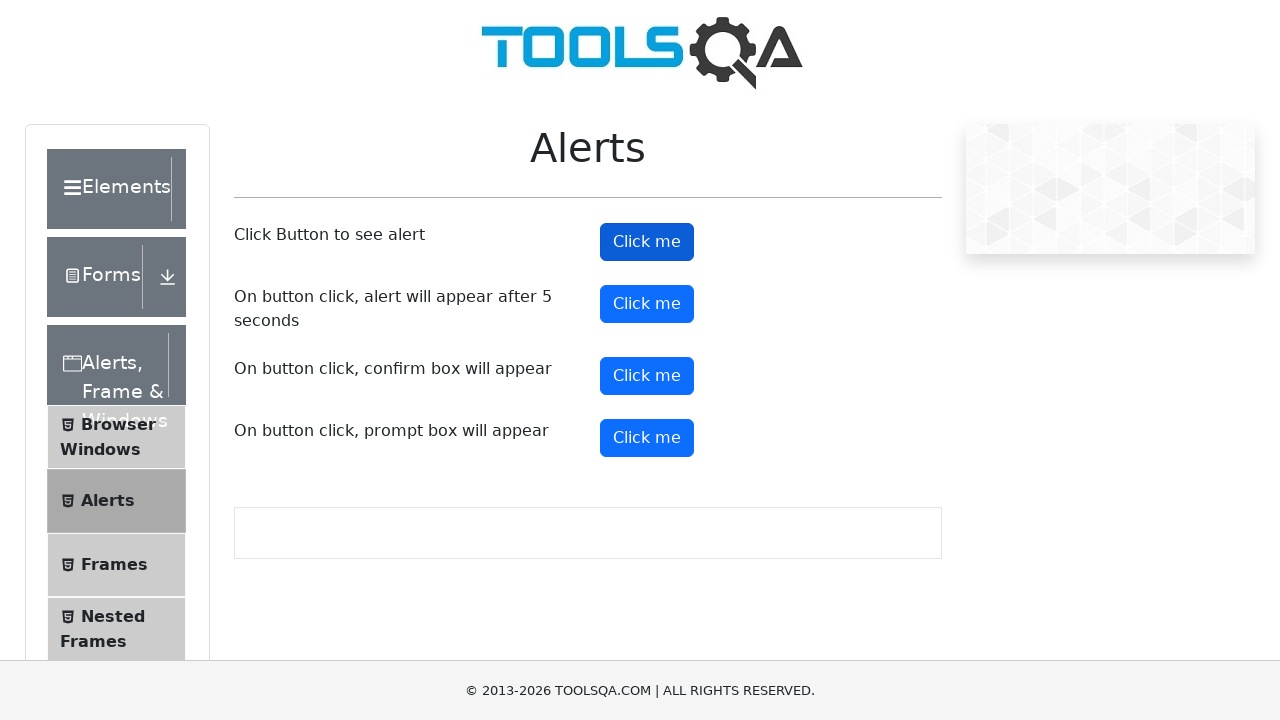

Clicked alert button again and accepted the alert at (647, 242) on button#alertButton
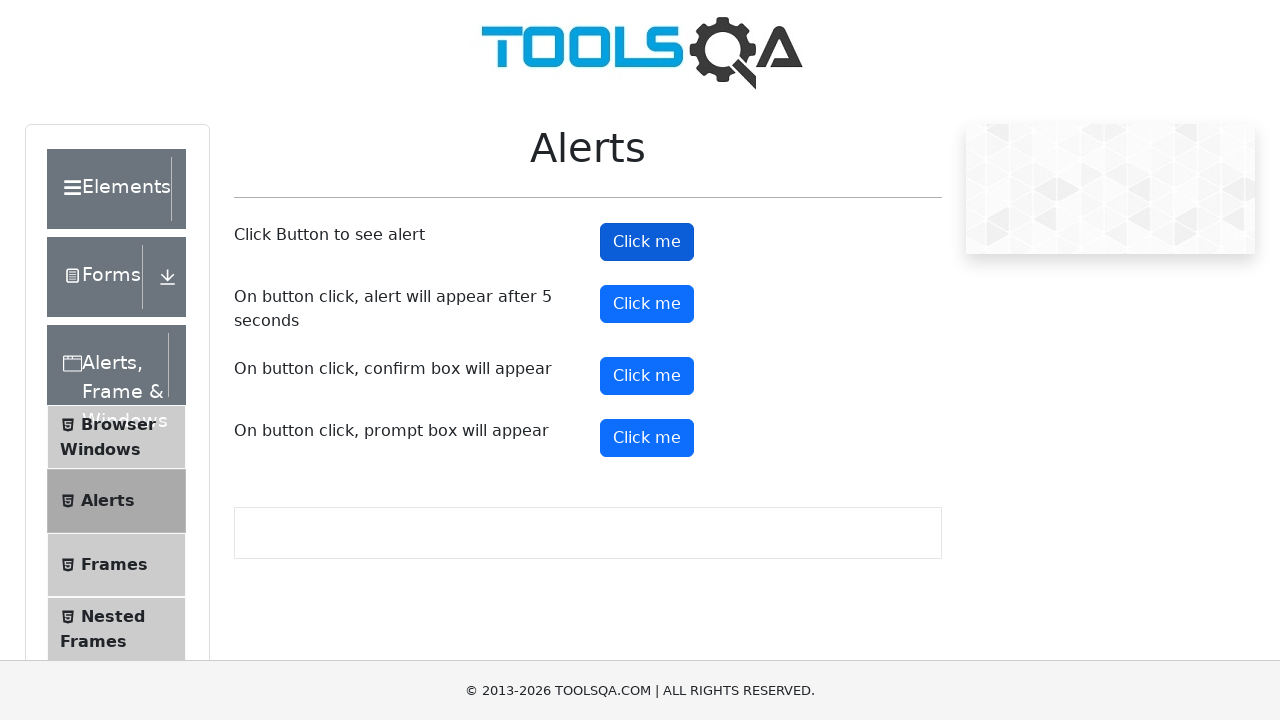

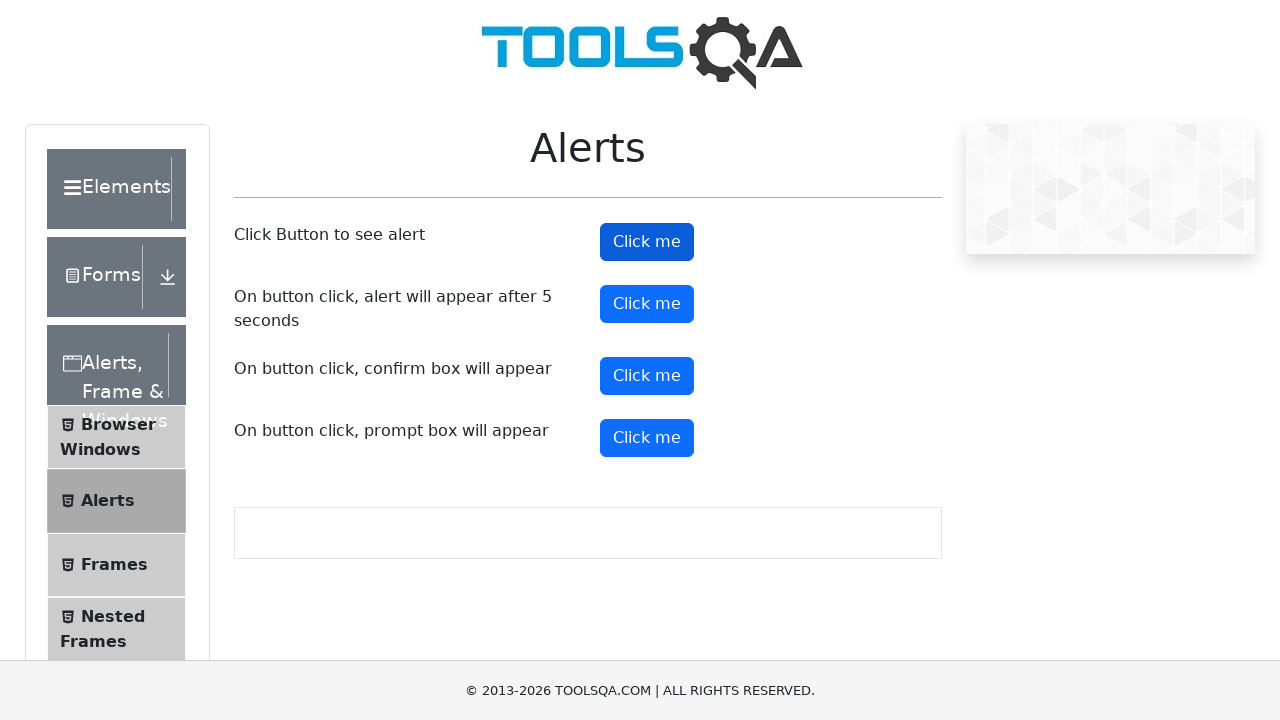